Tests successful signup by filling username, email and password fields and submitting the signup form

Starting URL: https://selenium-blog.herokuapp.com

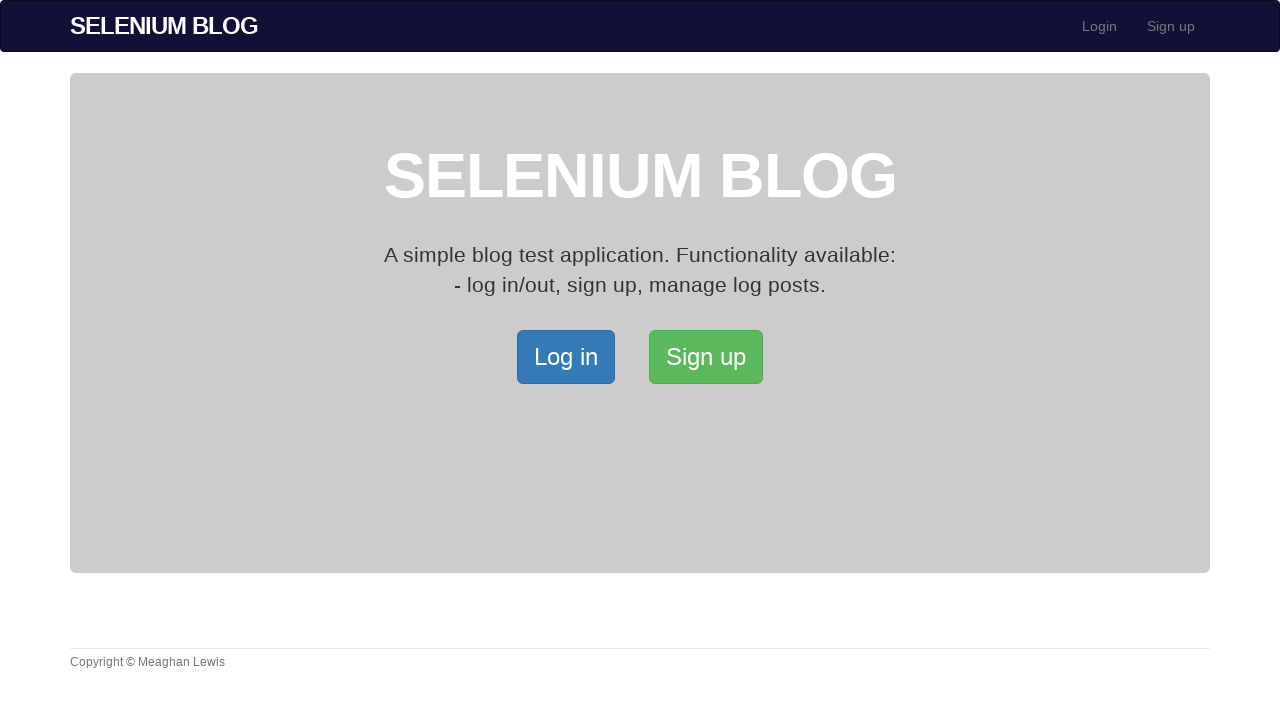

Clicked signup button to open signup page at (706, 357) on xpath=/html/body/div[2]/div/a[2]
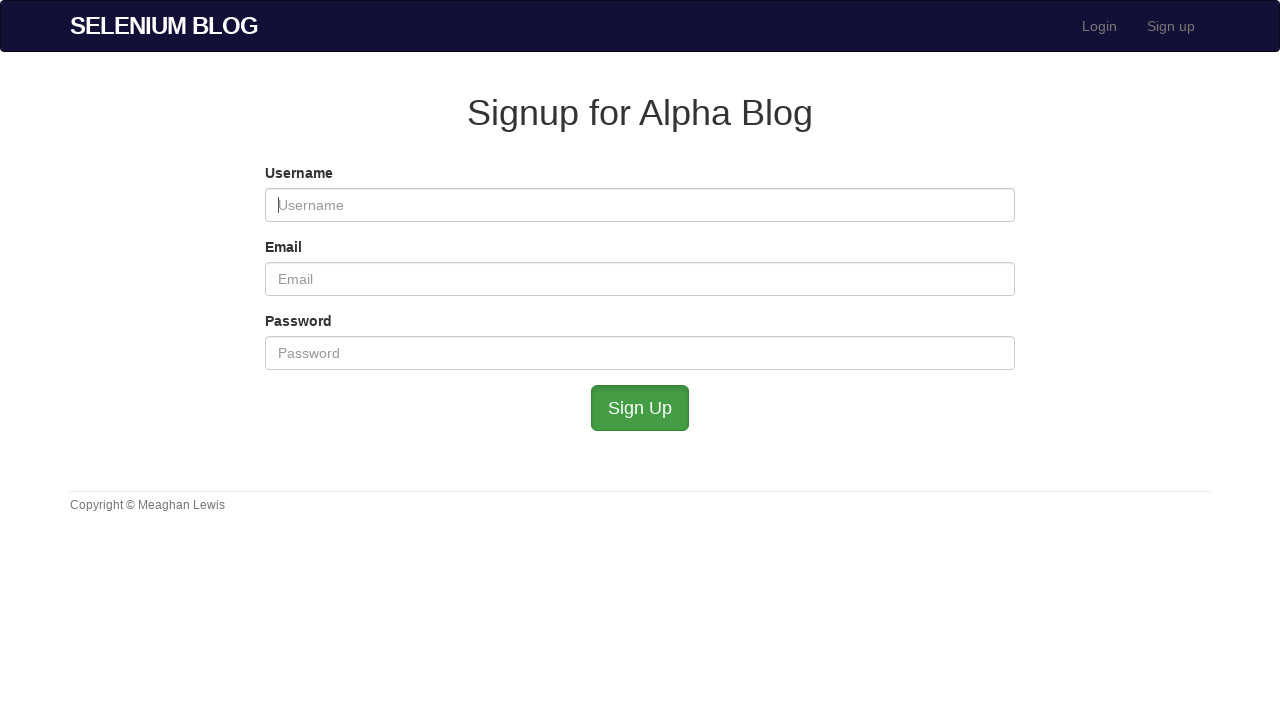

Filled username field with 'TestUser8492' on #user_username
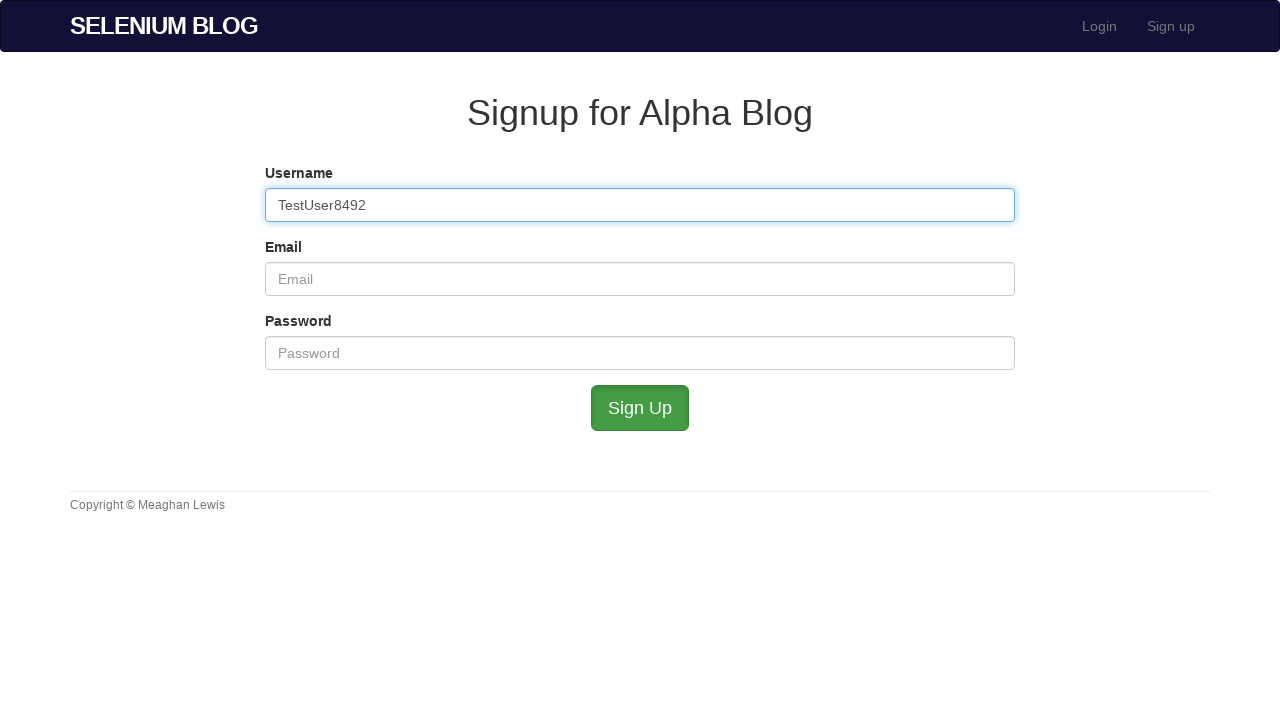

Filled email field with 'testuser8492@mailinator.com' on #user_email
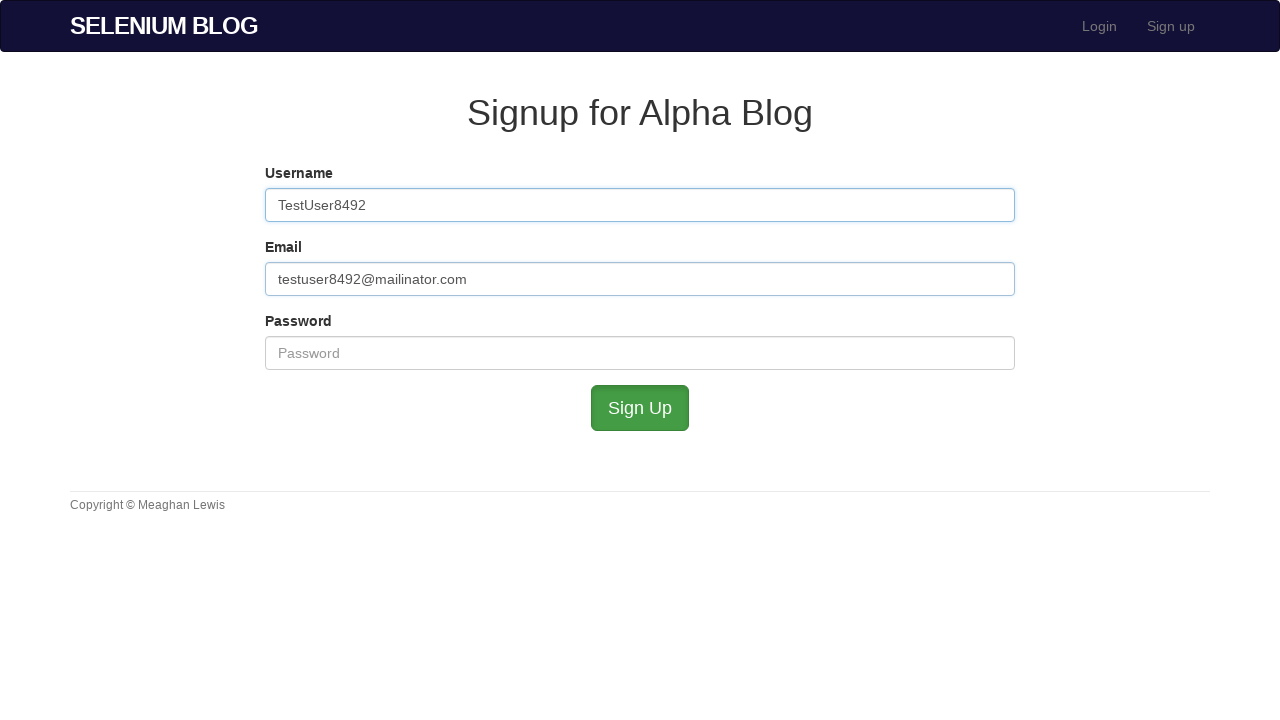

Filled password field with 'TestPass8492' on #user_password
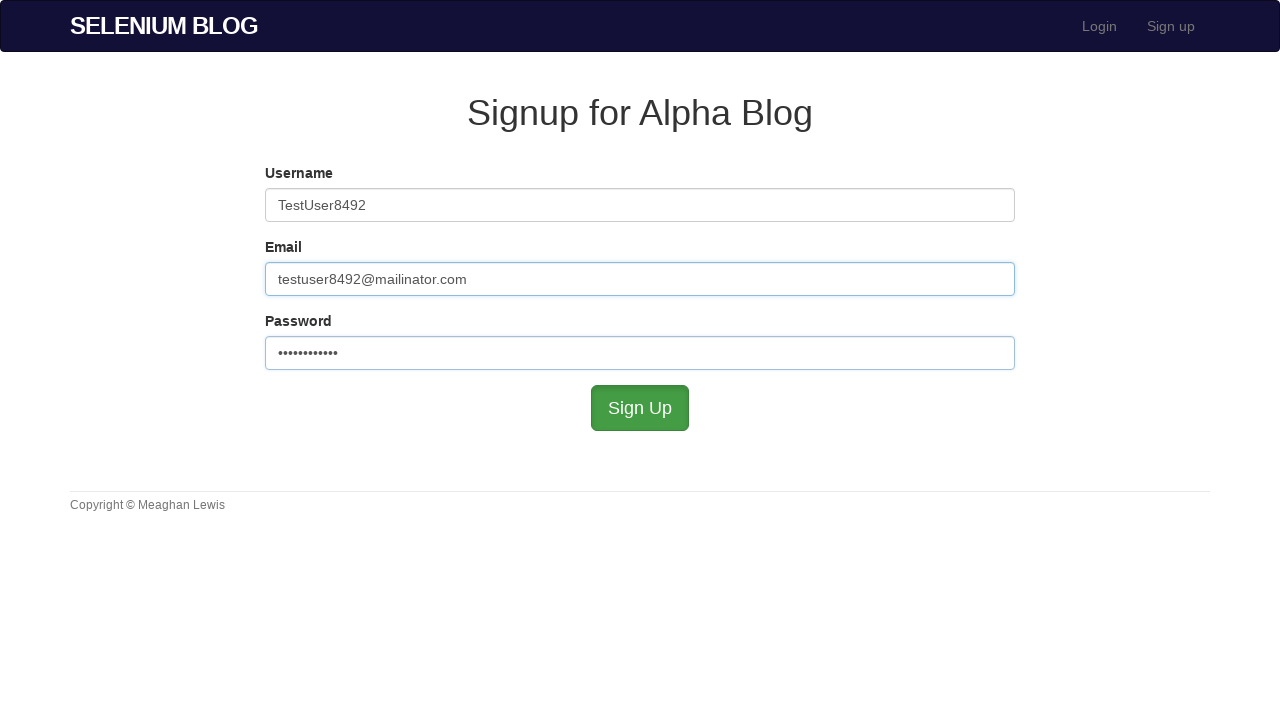

Clicked submit button to complete signup at (640, 408) on #submit
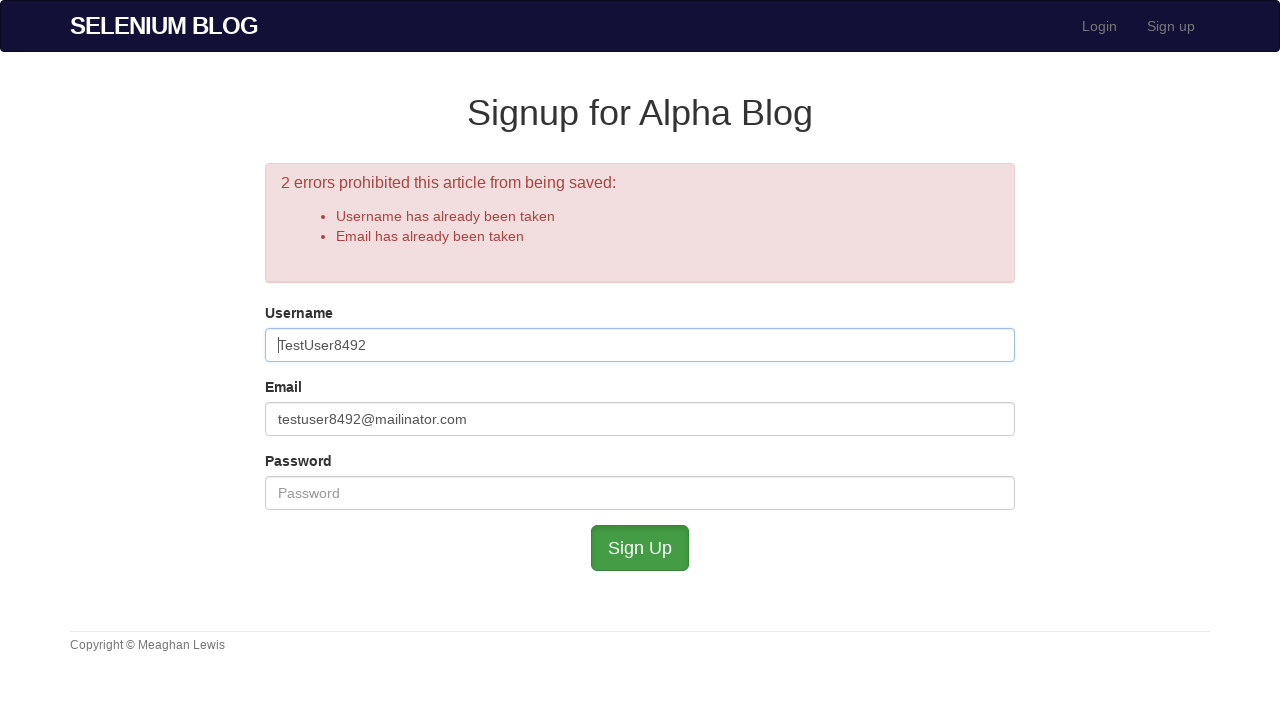

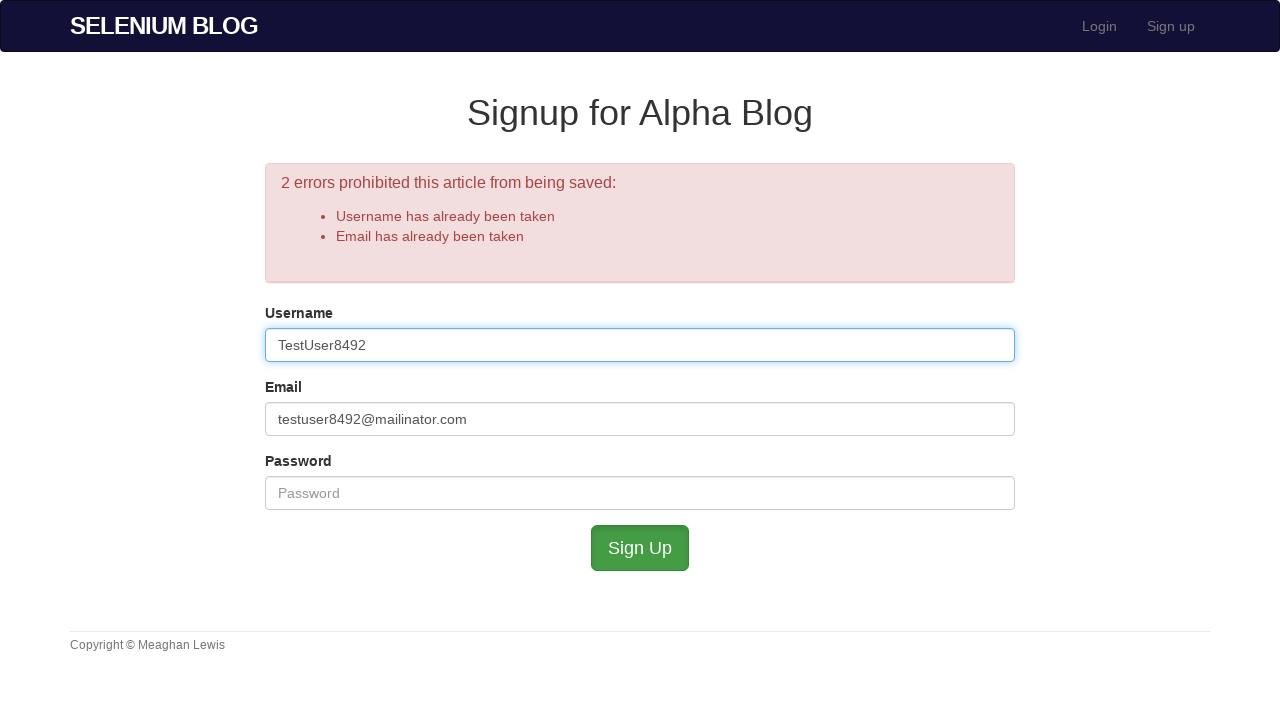